Tests dropdown selection functionality by selecting options using different methods (by index, visible text, and value), then interacts with a datalist input and fills a textarea with text.

Starting URL: https://trytestingthis.netlify.app/

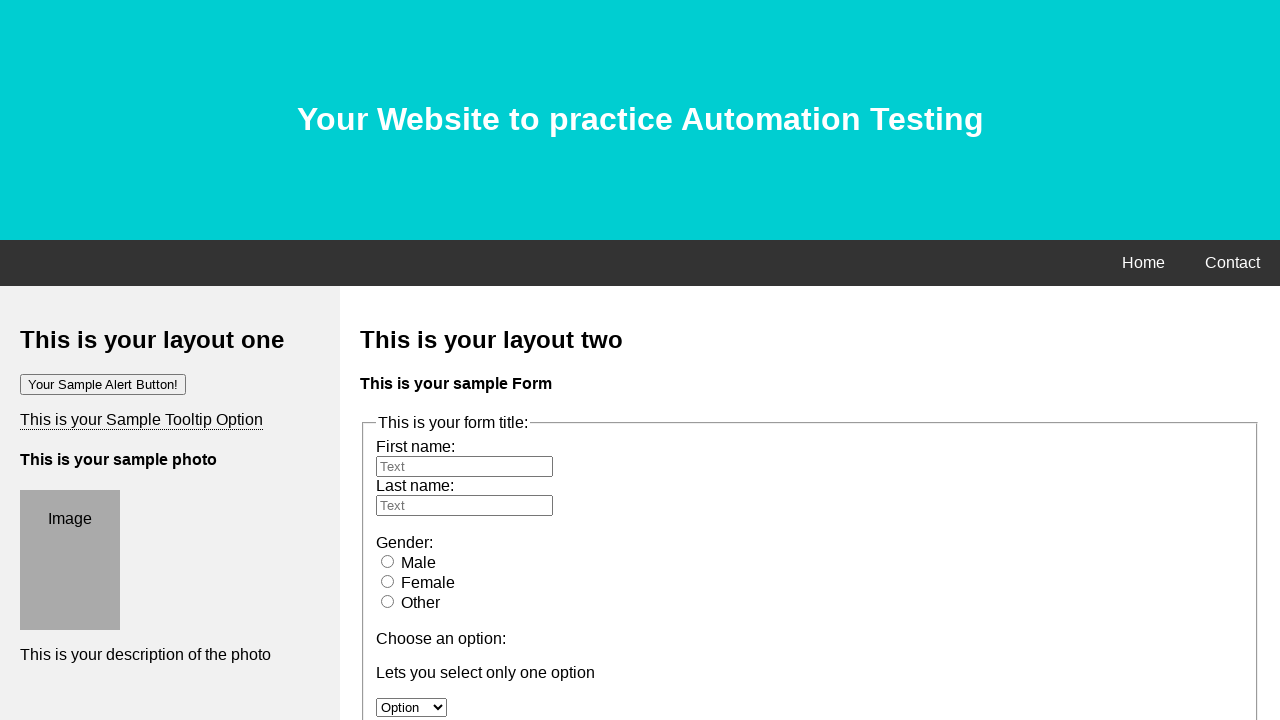

Navigated to test page
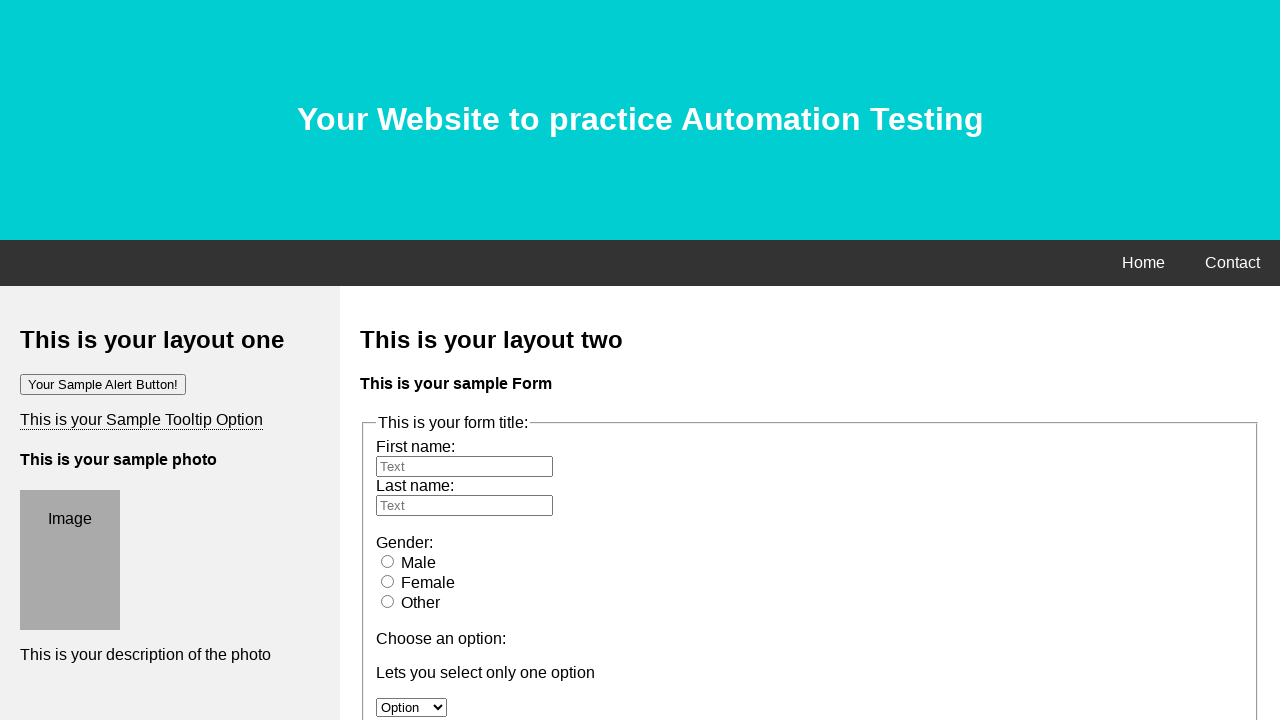

Selected dropdown option by index 1 (second option) on #option
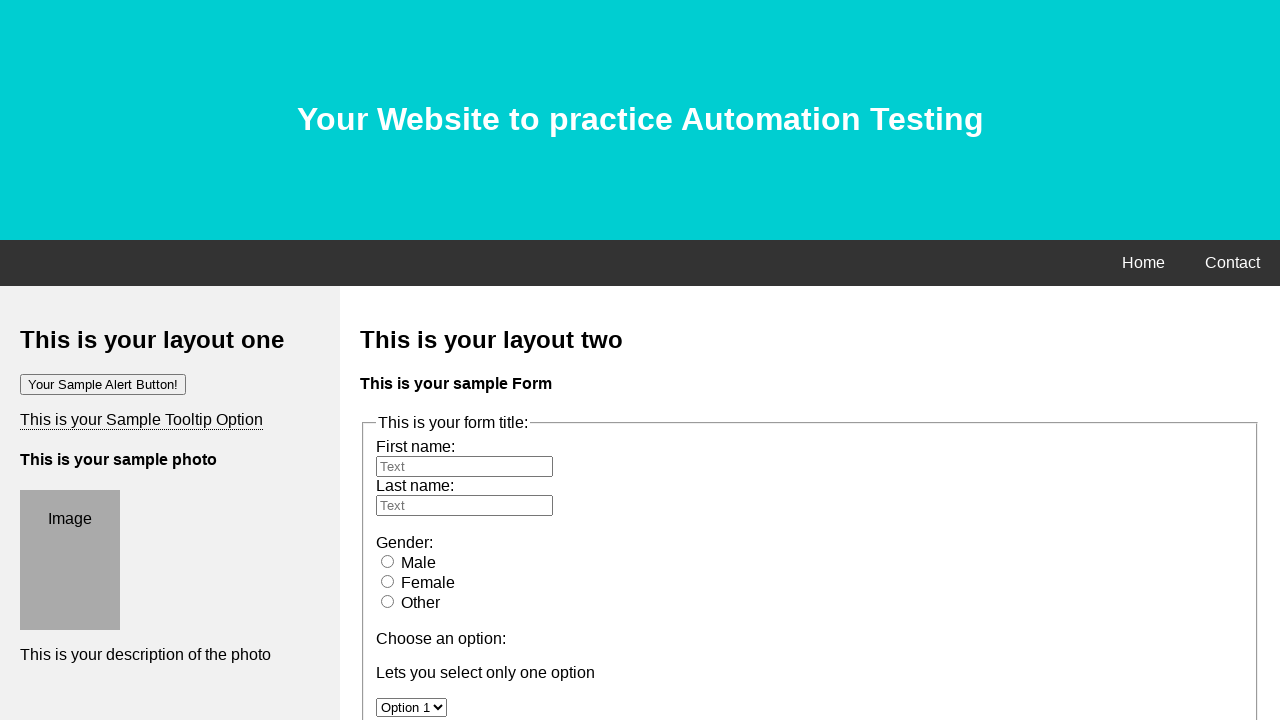

Selected dropdown option by visible text 'Option' on #option
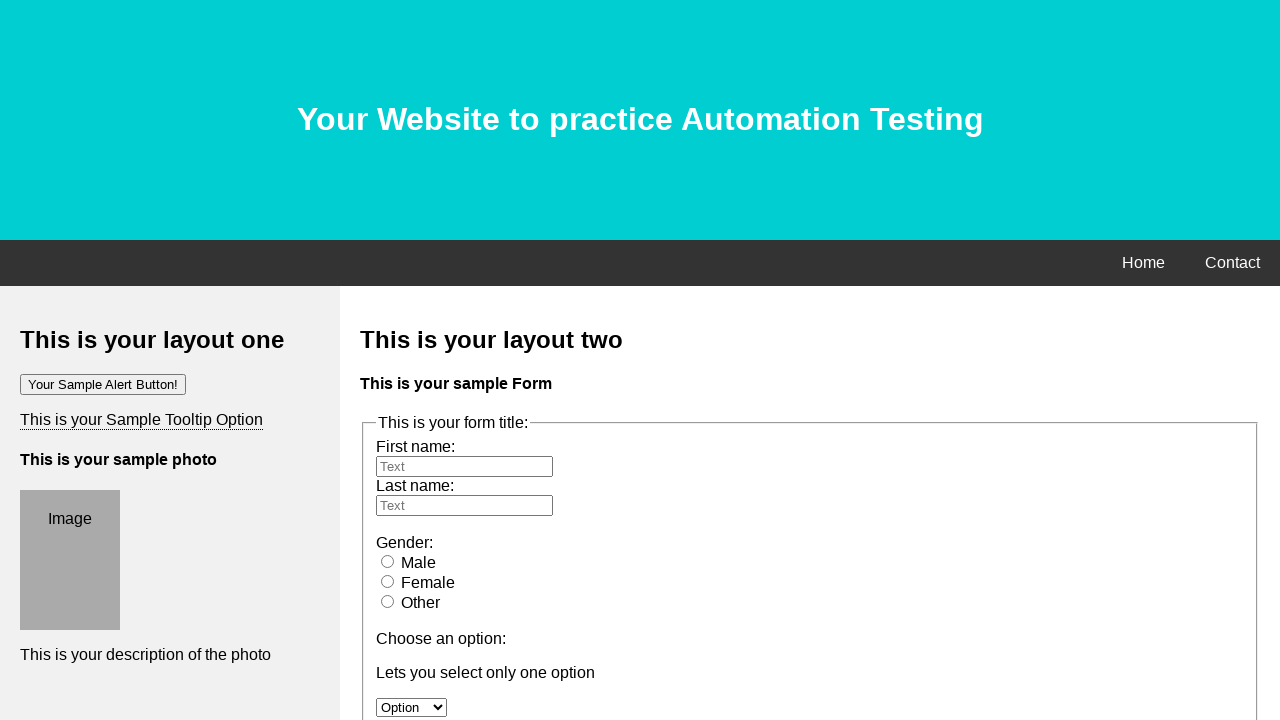

Selected dropdown option by value 'option 3' on #option
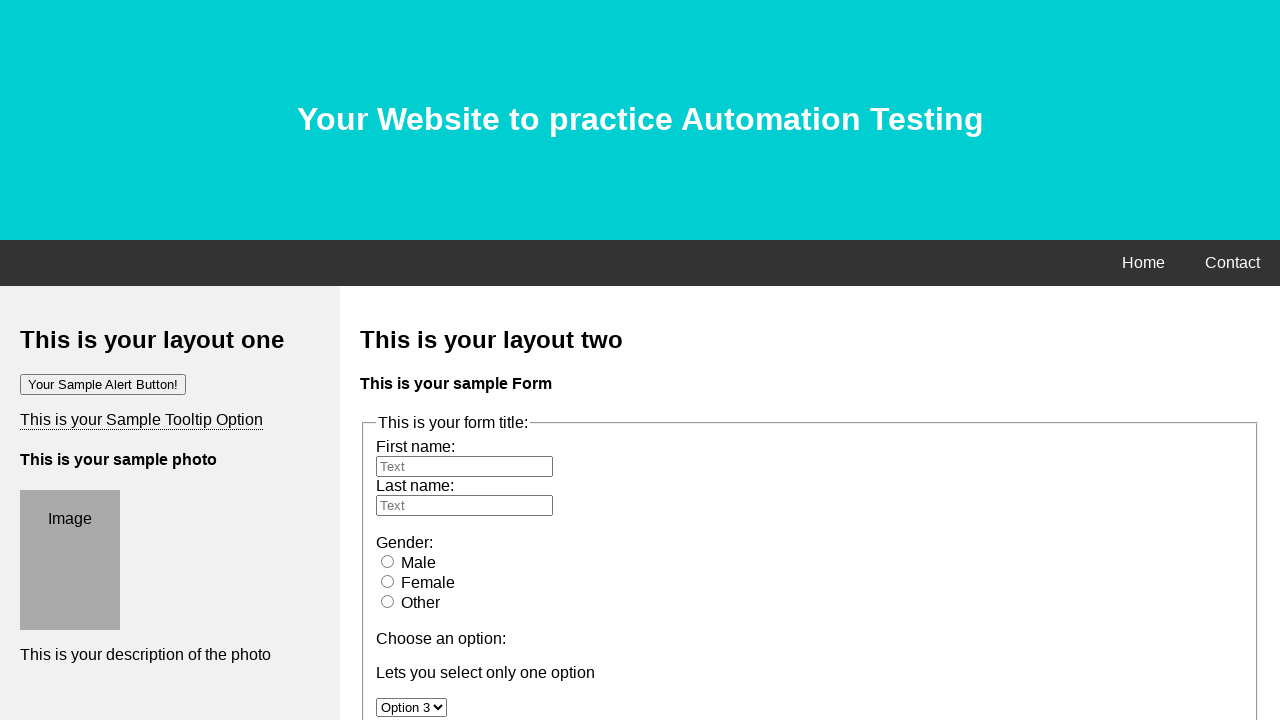

Clicked on datalist input field at (464, 360) on input[name='Options']
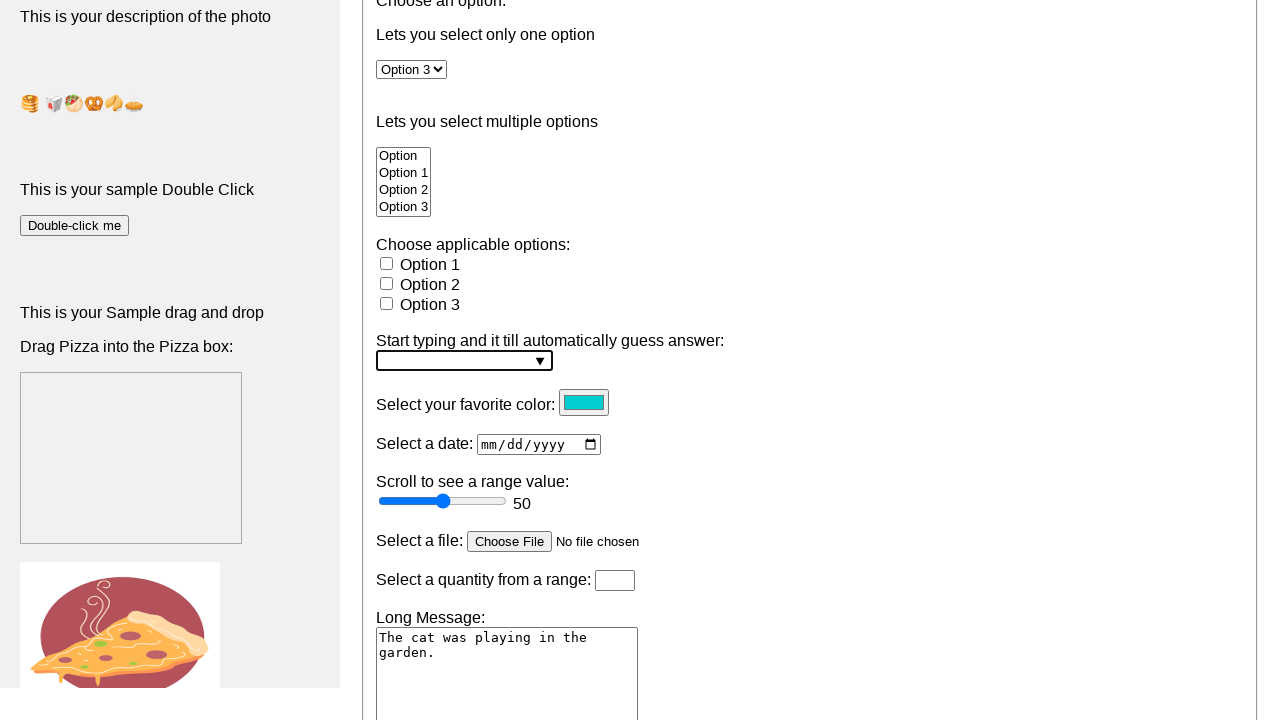

Filled textarea with message 'I provide the input' on textarea[name='message']
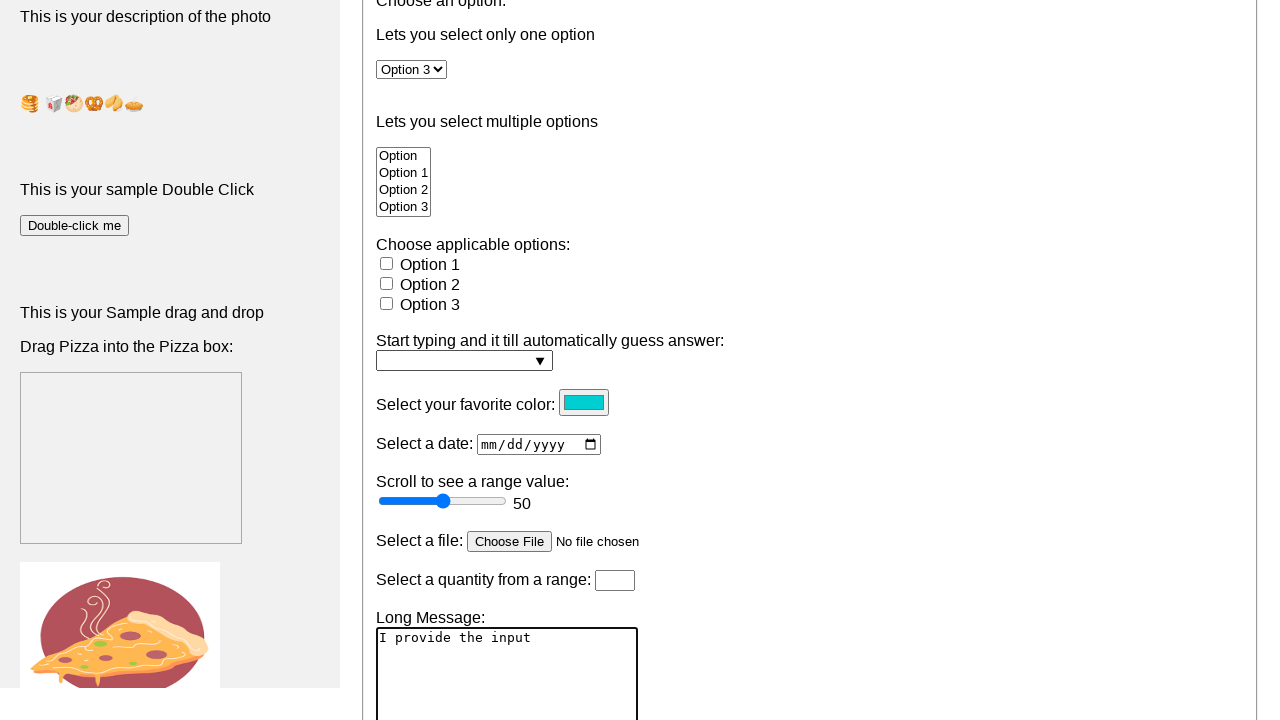

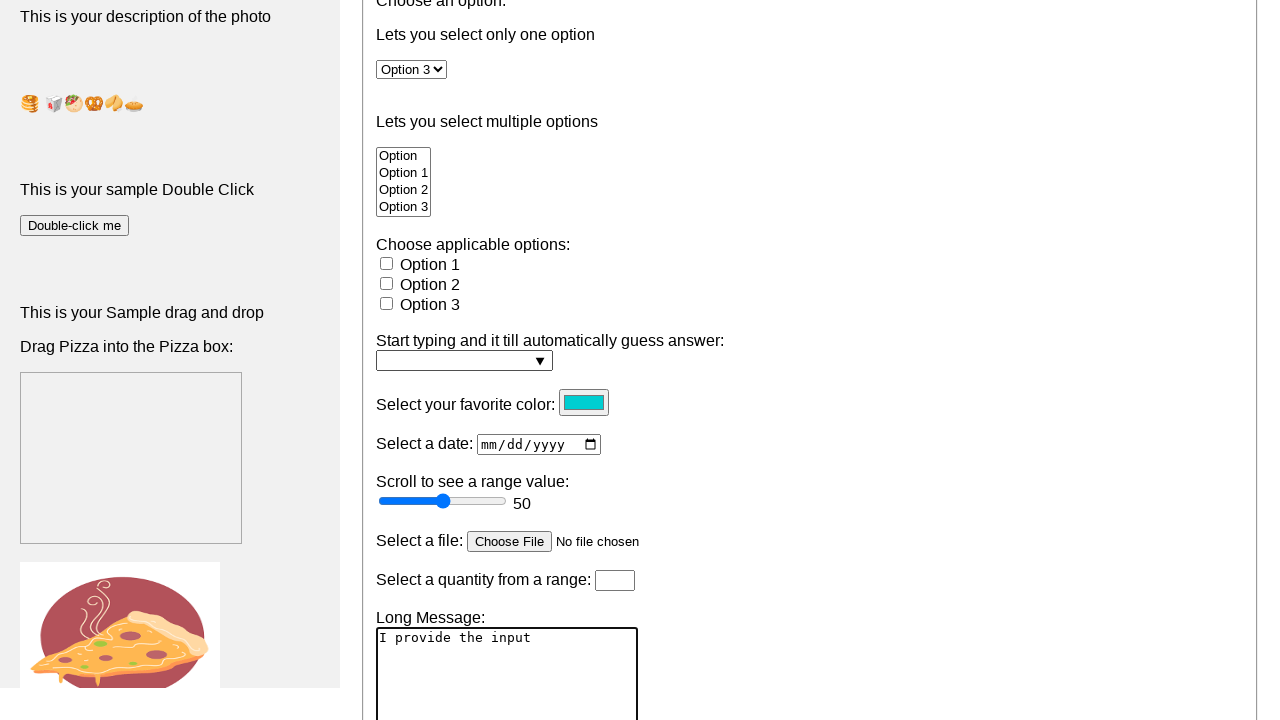